Tests username field validation by entering blank spaces of length 10.

Starting URL: https://buggy.justtestit.org/register

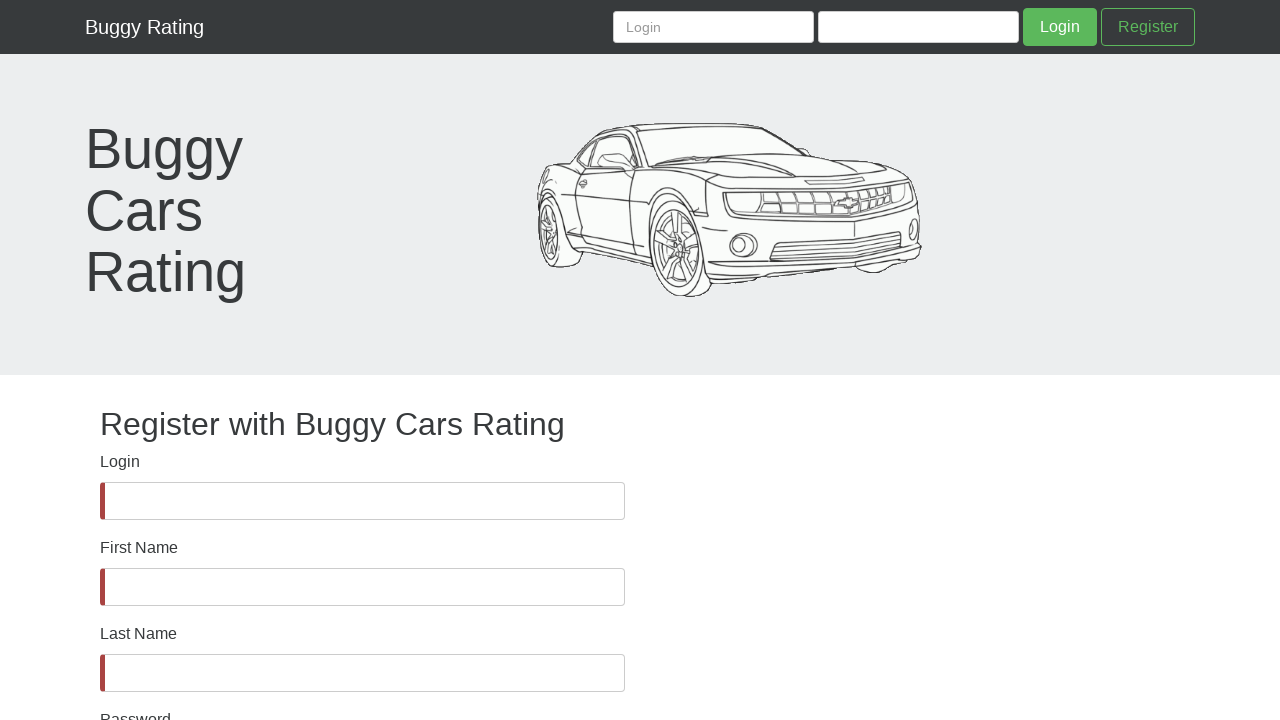

Username field is visible
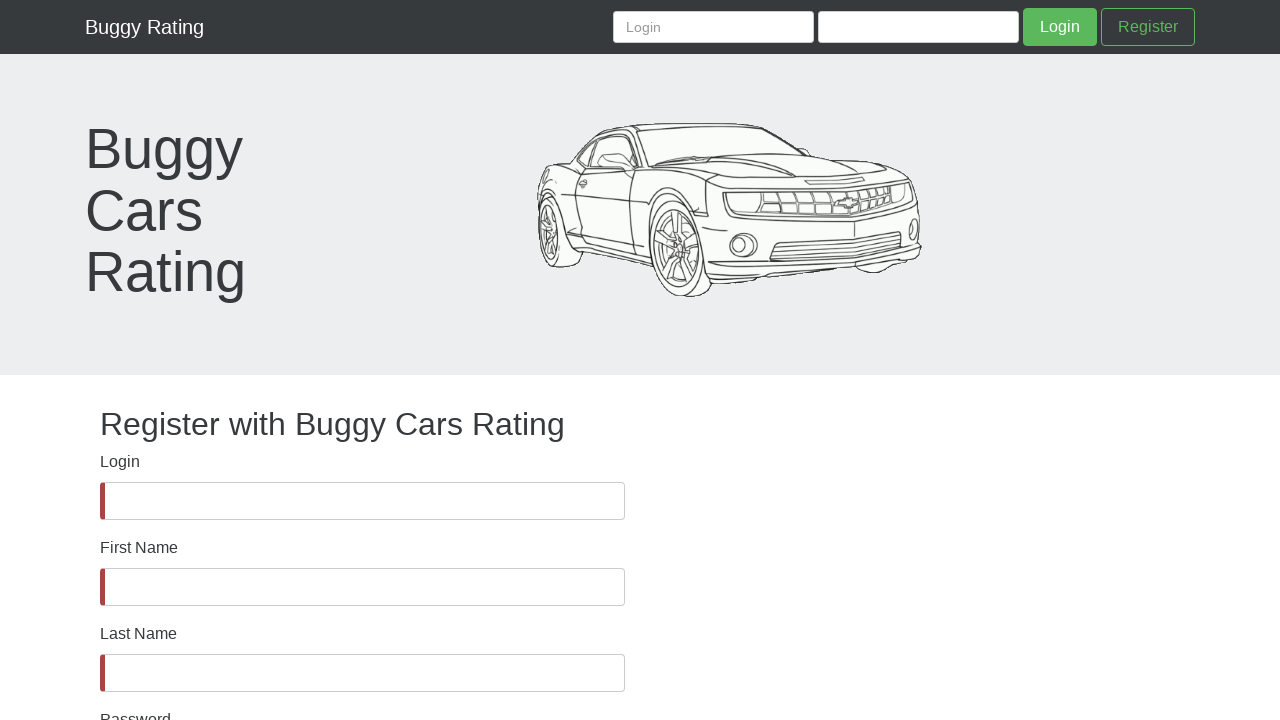

Filled username field with 10 blank spaces on #username
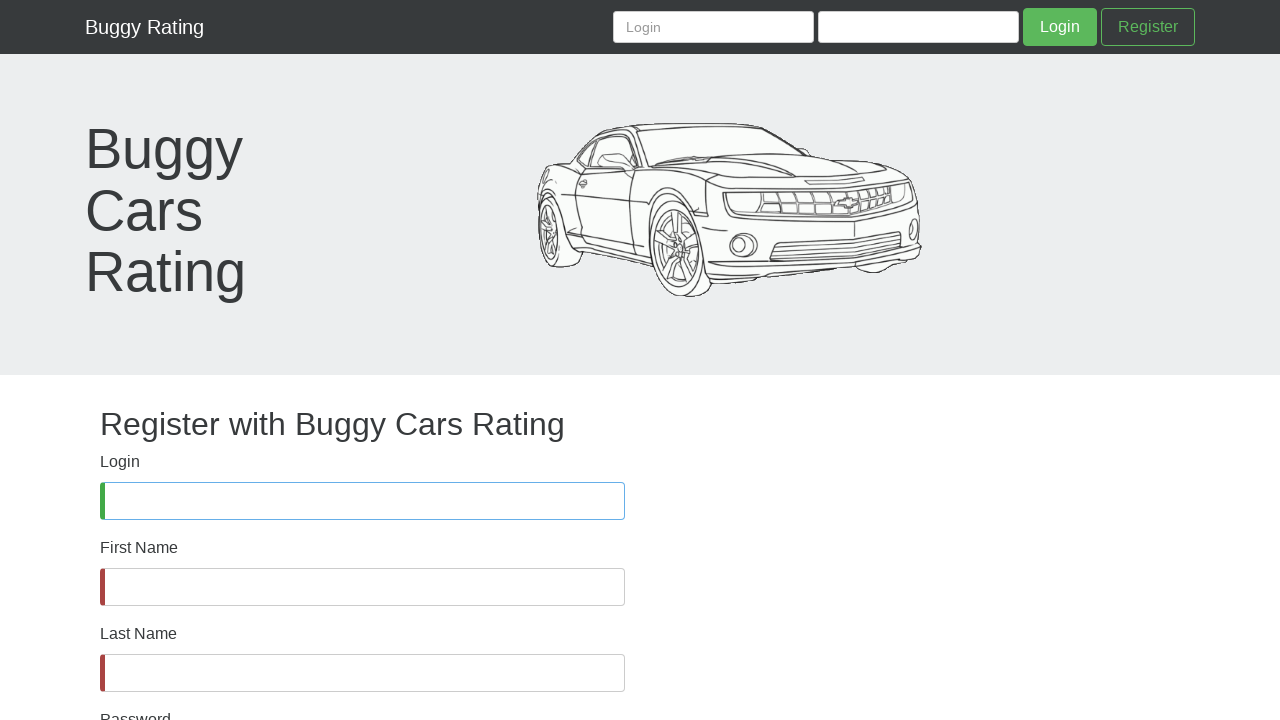

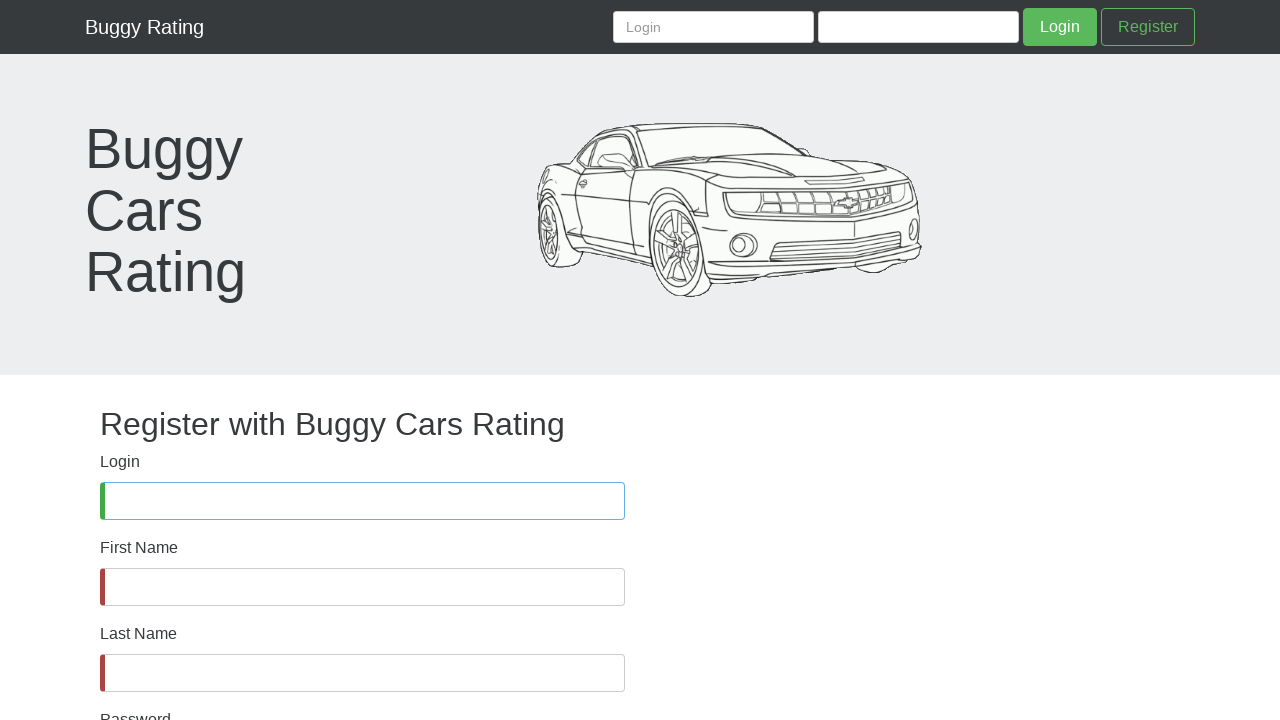